Tests drag and drop functionality by dragging a source element onto a target drop zone using Playwright's drag_to method.

Starting URL: https://jqueryui.com/droppable/

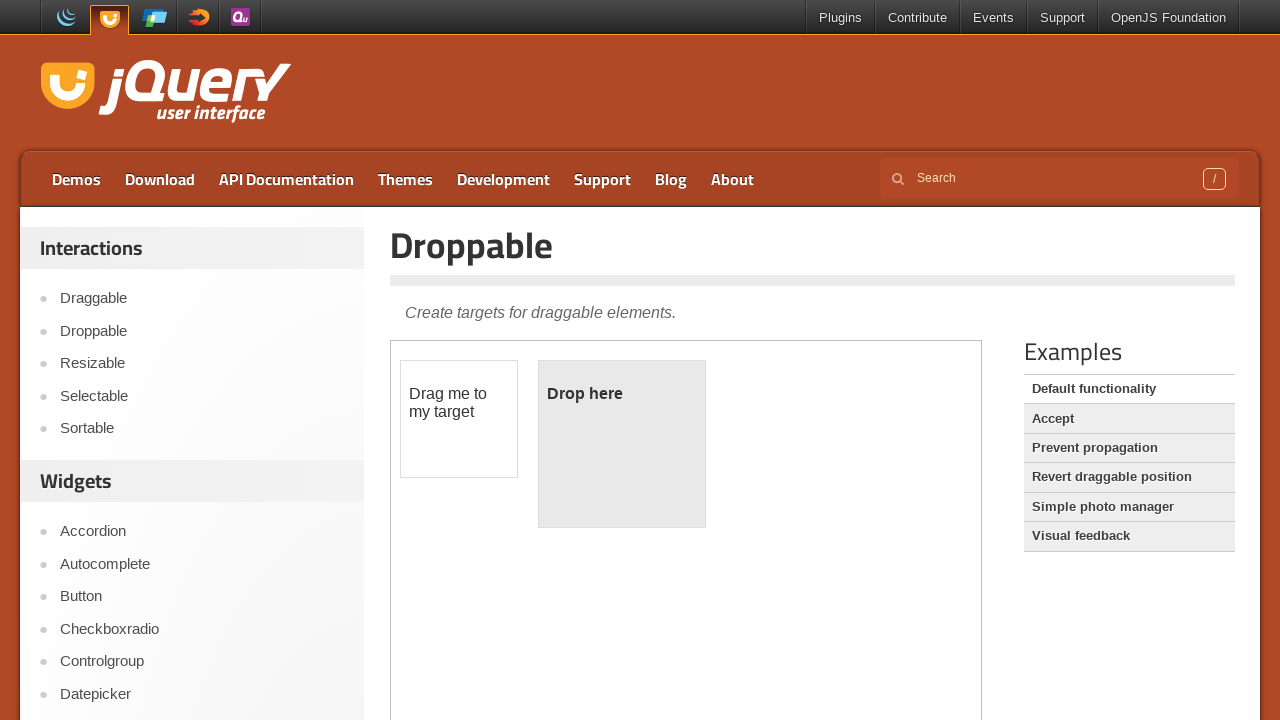

Navigated to jQuery UI droppable demo page
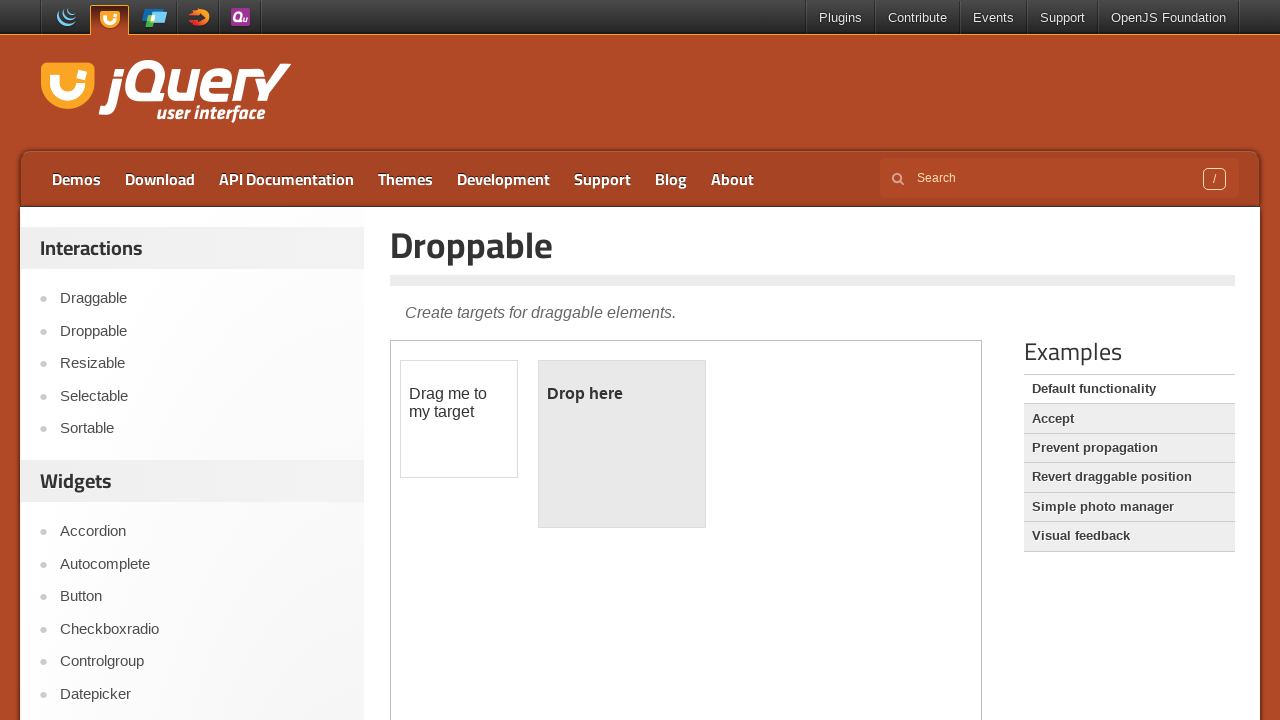

Located the demo frame containing drag and drop elements
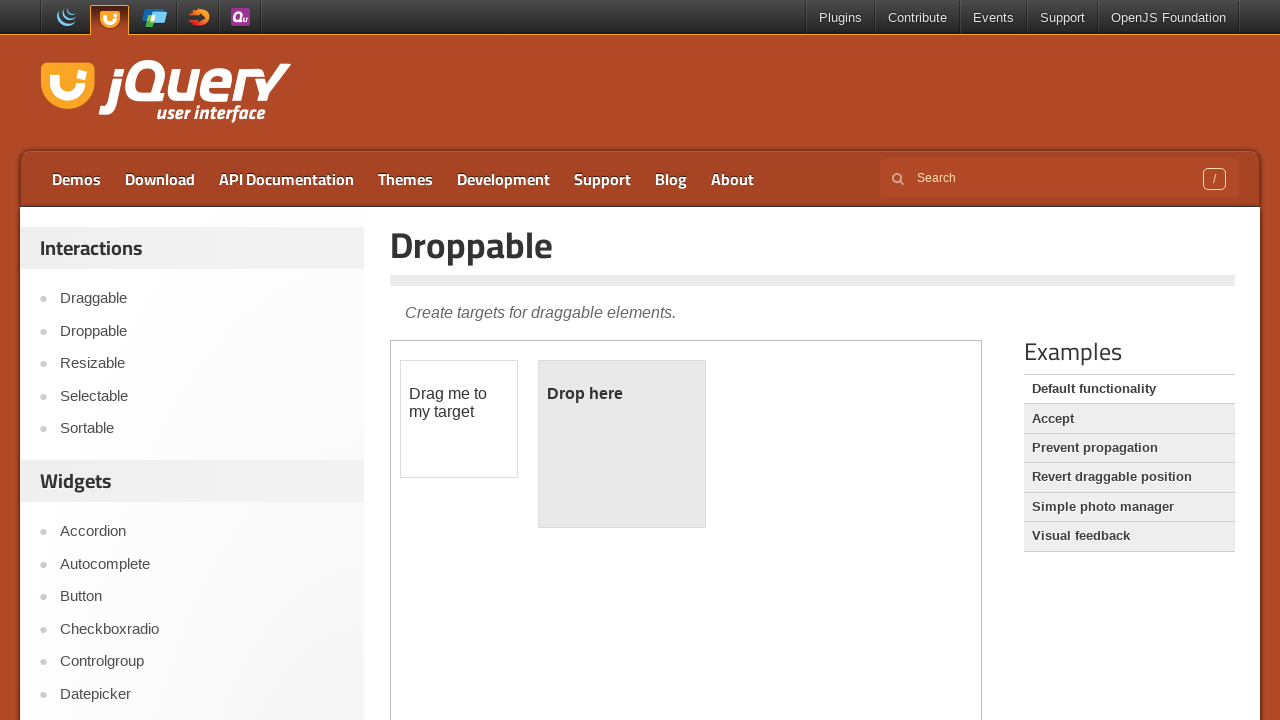

Located the draggable source element
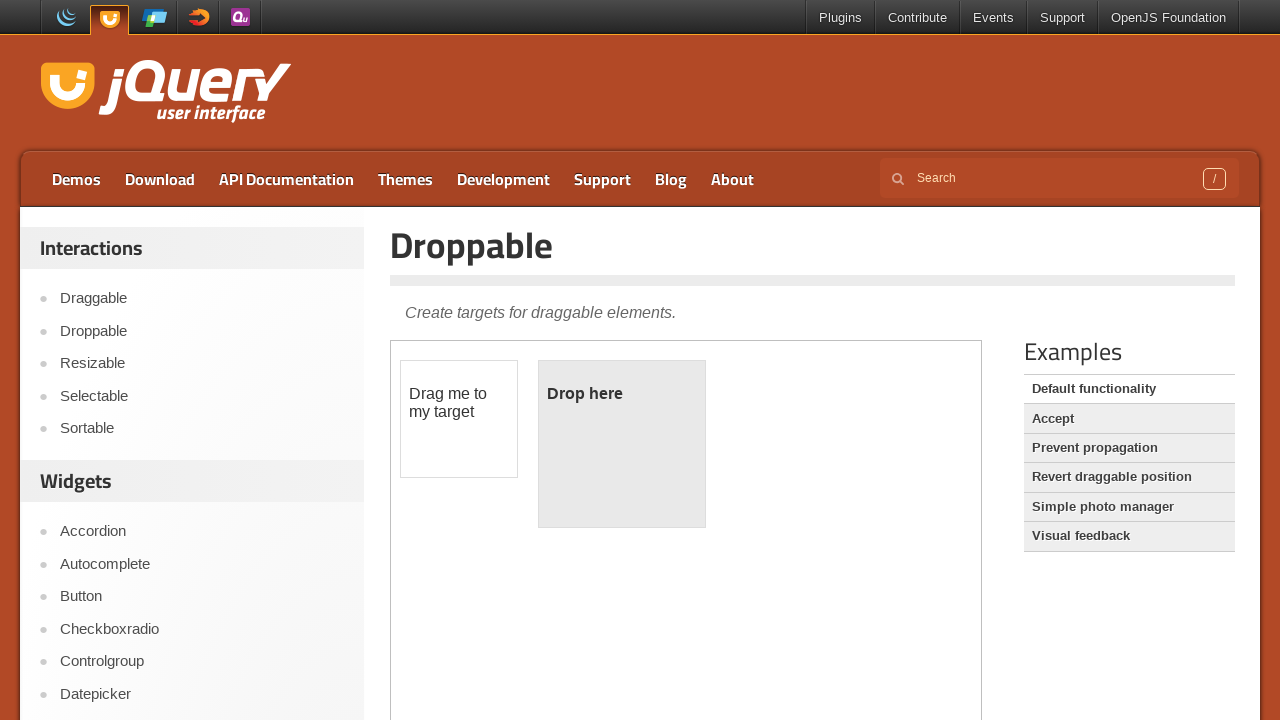

Located the droppable target zone
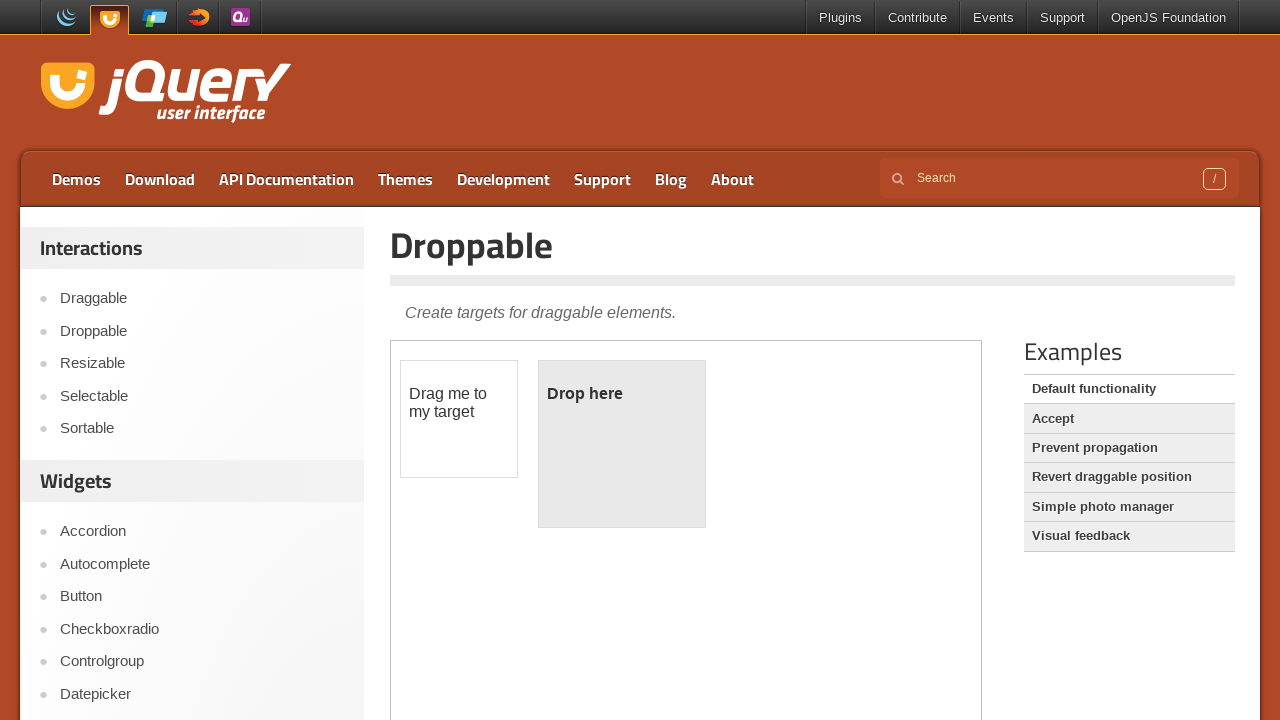

Dragged source element onto target drop zone at (622, 444)
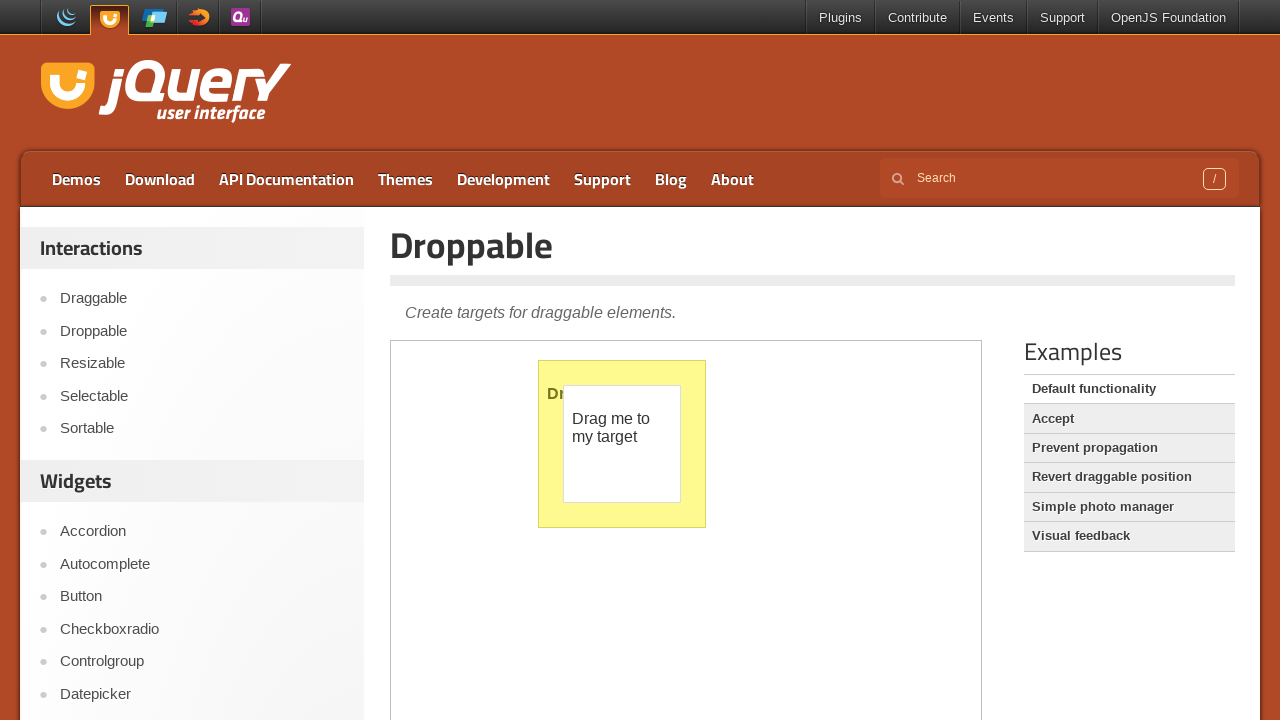

Waited 2 seconds to observe drag and drop result
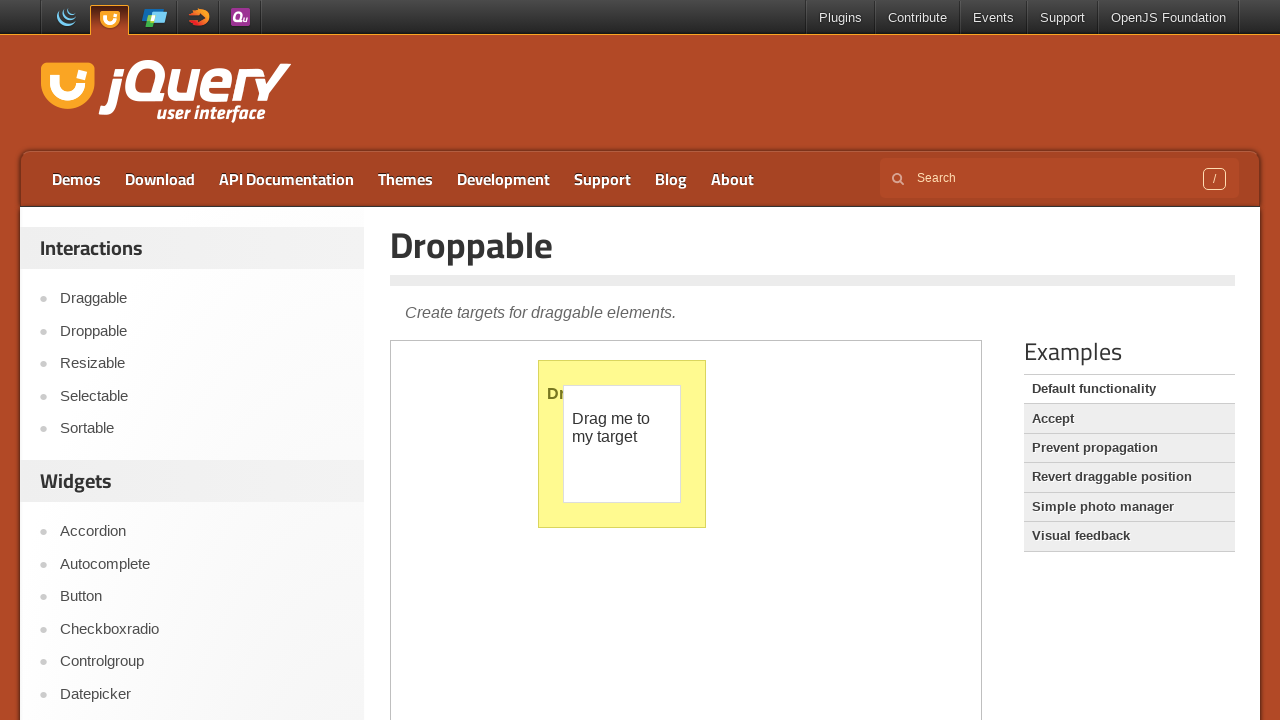

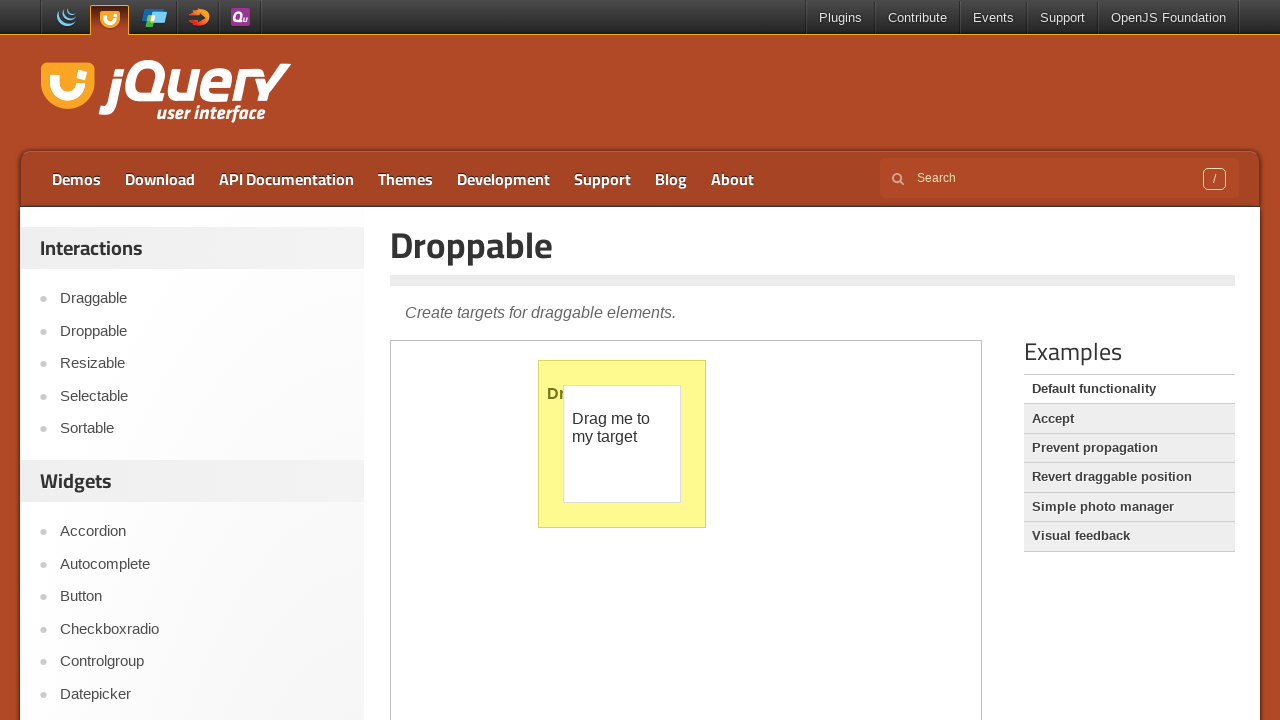